Tests a web form by filling a text input field with "Selenium" and clicking the submit button, then verifies the confirmation message appears.

Starting URL: https://www.selenium.dev/selenium/web/web-form.html

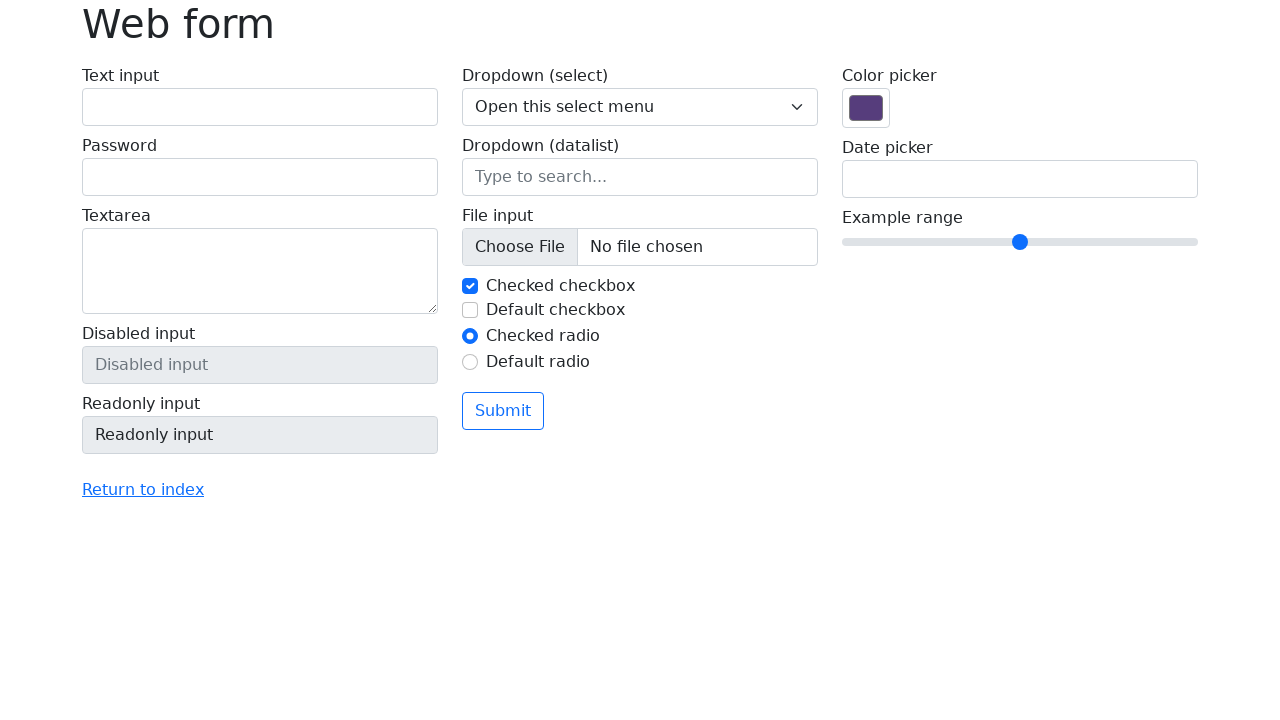

Filled text input field with 'Selenium' on input[name='my-text']
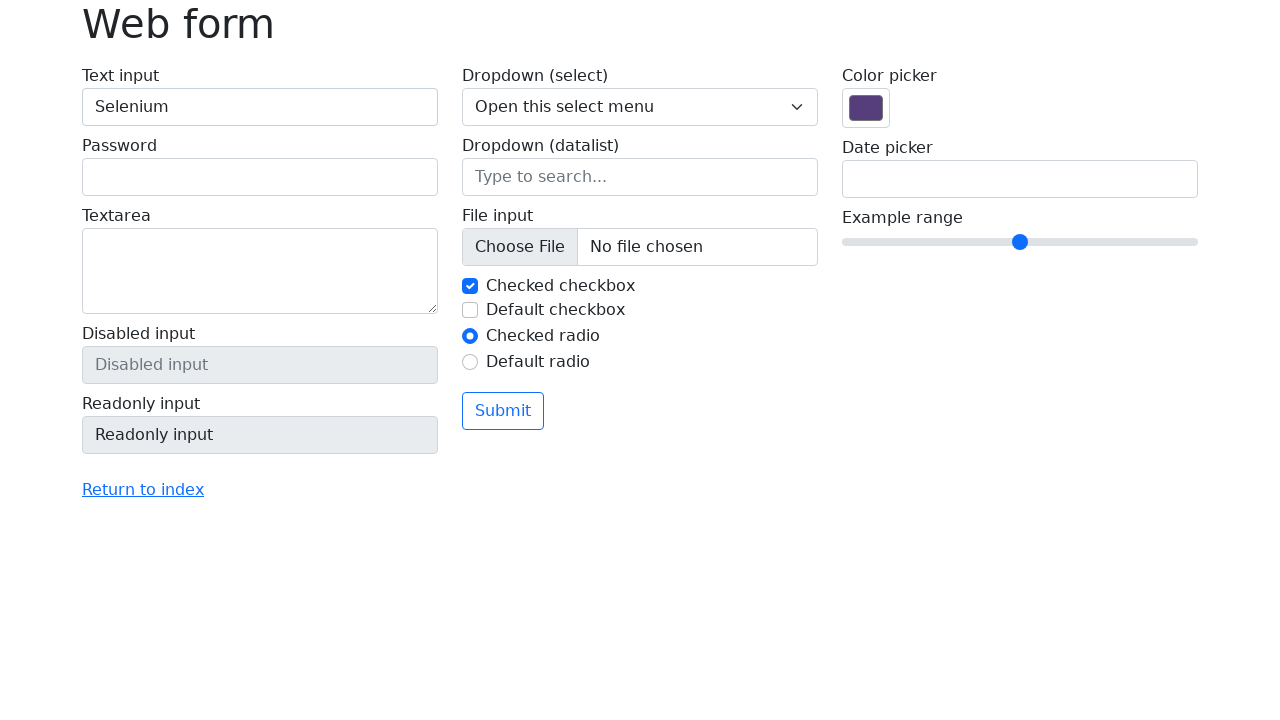

Clicked the submit button at (503, 411) on button
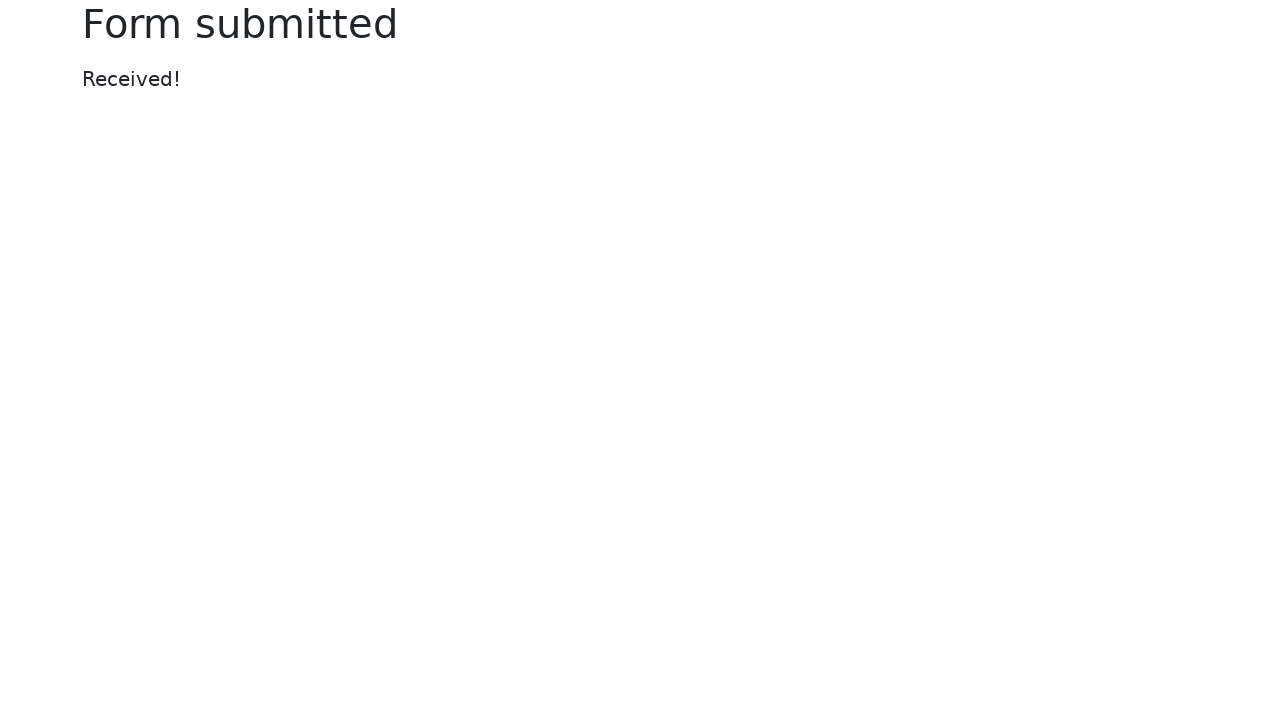

Confirmation message appeared
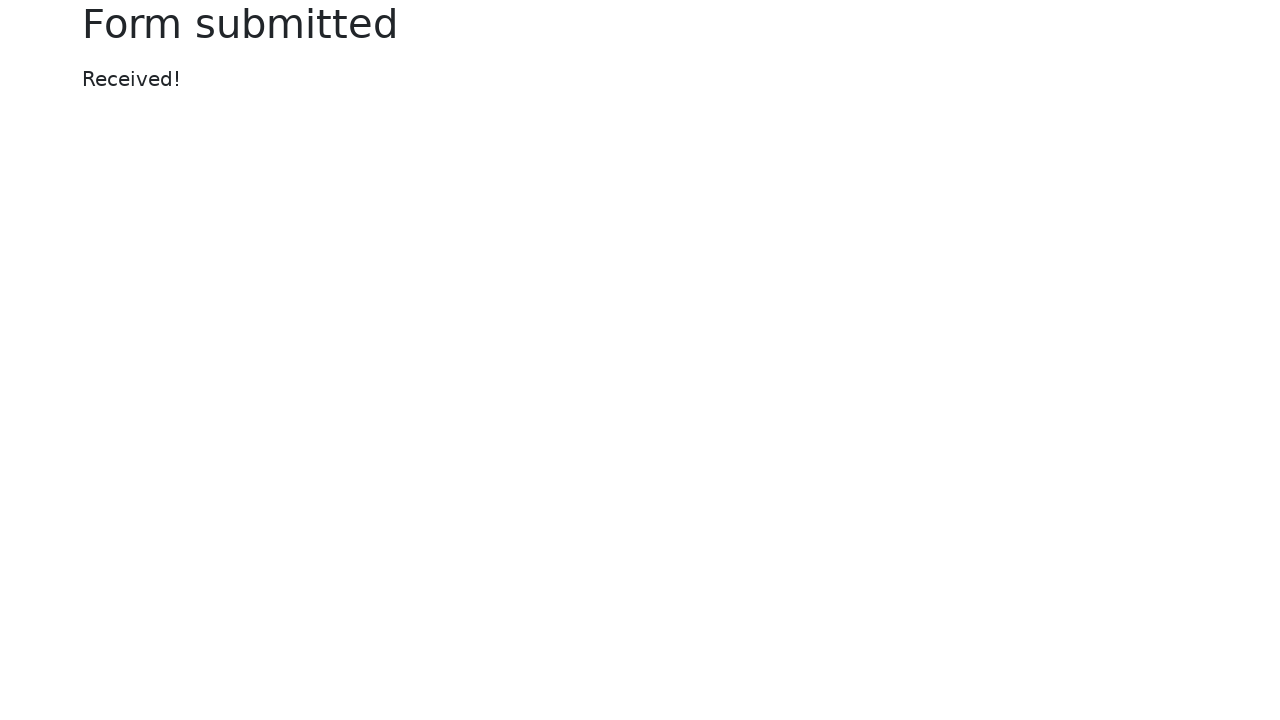

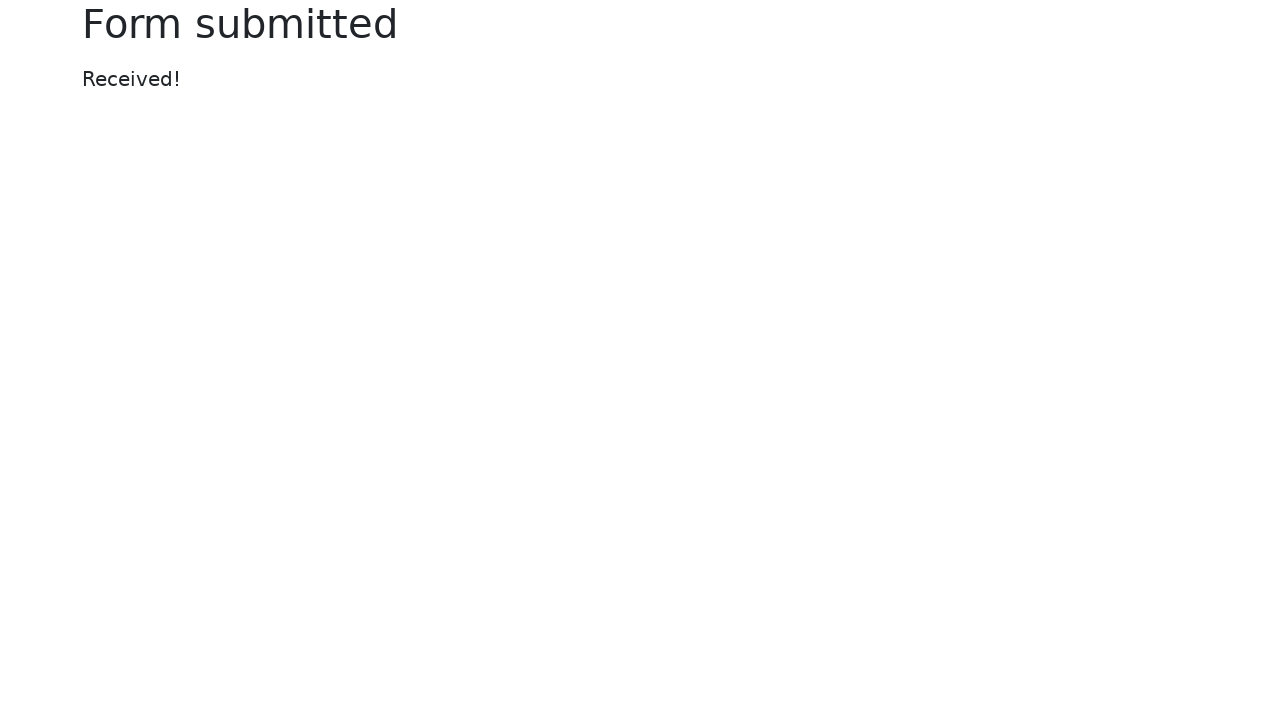